Tests the jQuery UI draggable functionality by dragging an element to a new position within an iframe

Starting URL: https://jqueryui.com/draggable/

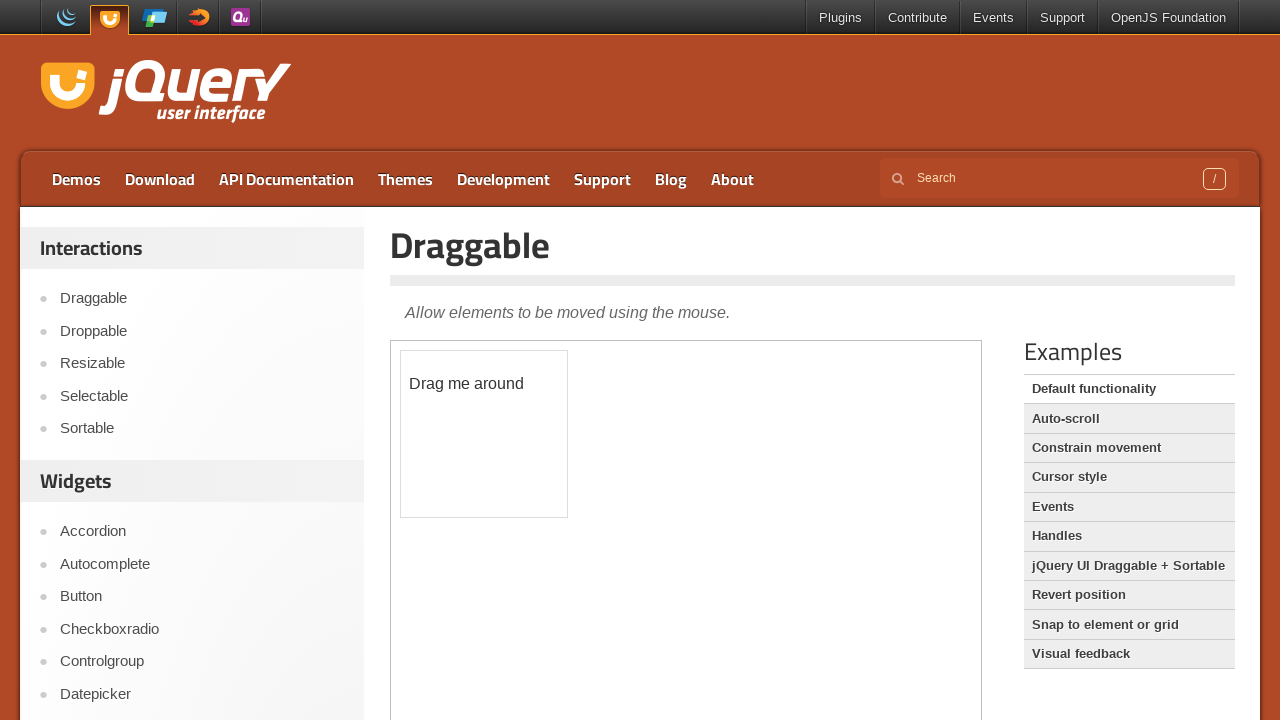

Located the iframe containing the draggable demo
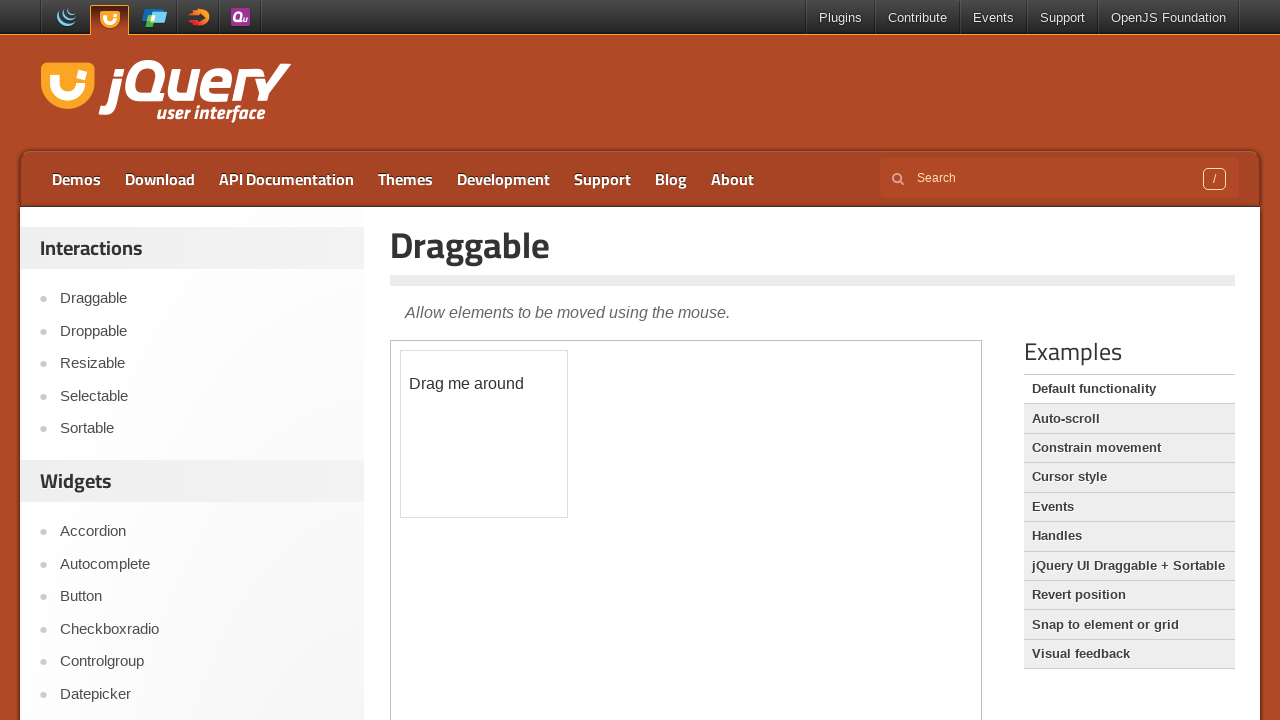

Located the draggable element within the iframe
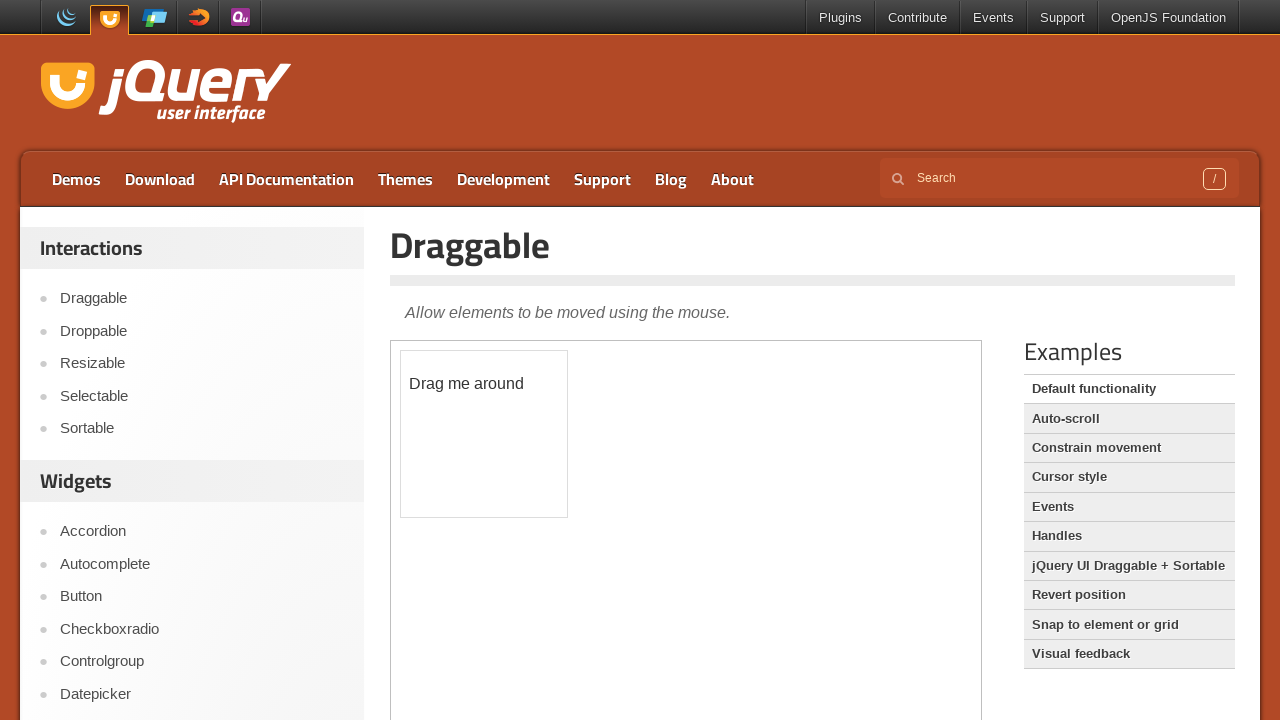

Dragged the element 100 pixels right and 150 pixels down at (501, 501)
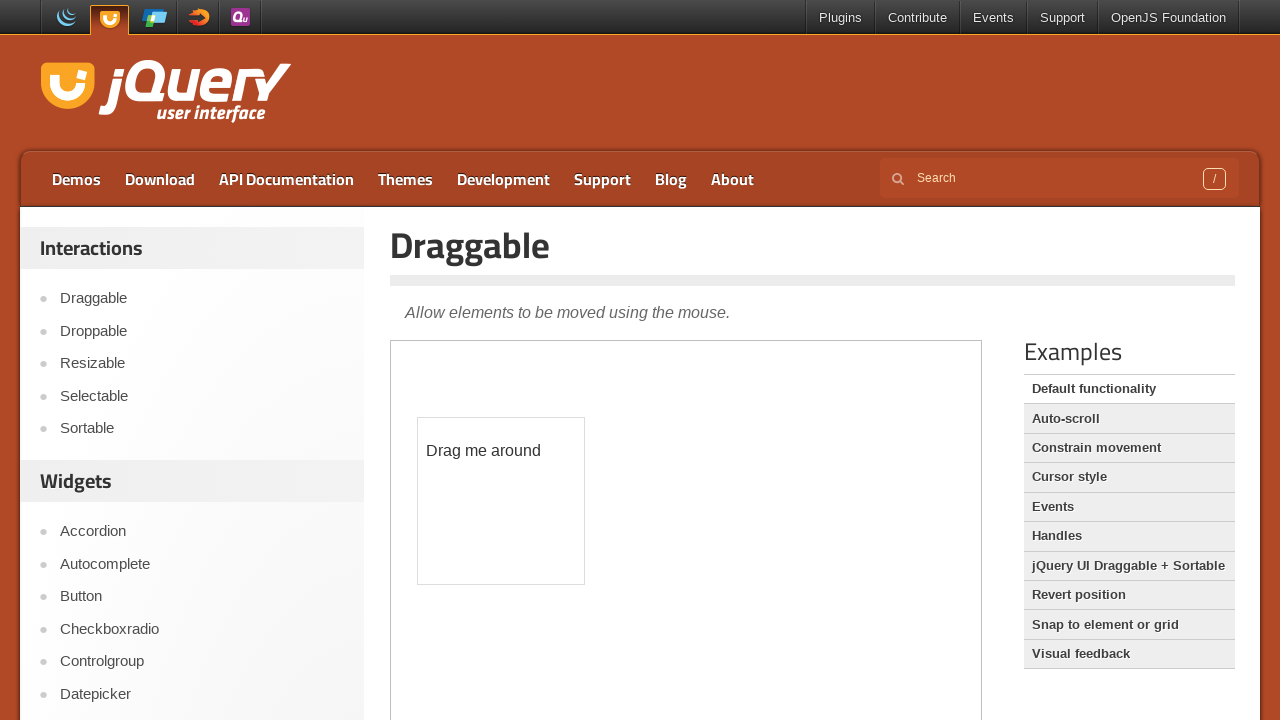

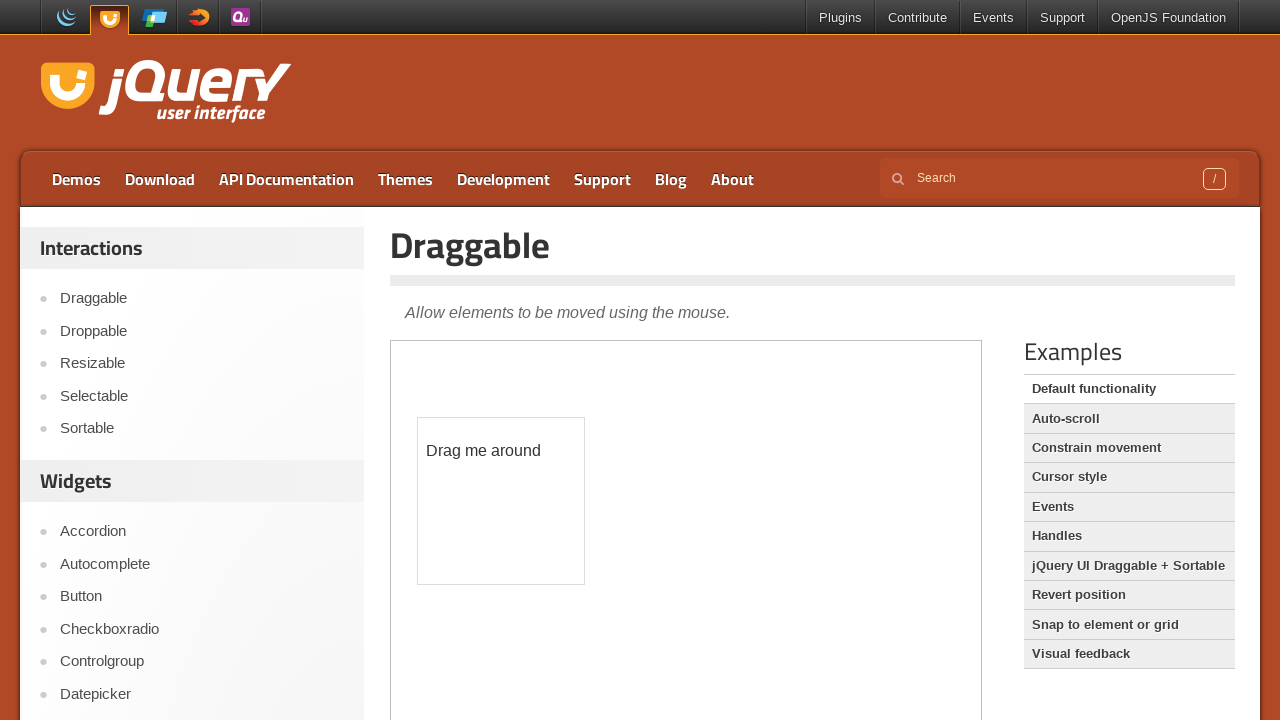